Waits for a price to reach $100, clicks Book button, calculates a mathematical expression, and submits the answer

Starting URL: http://suninjuly.github.io/explicit_wait2.html

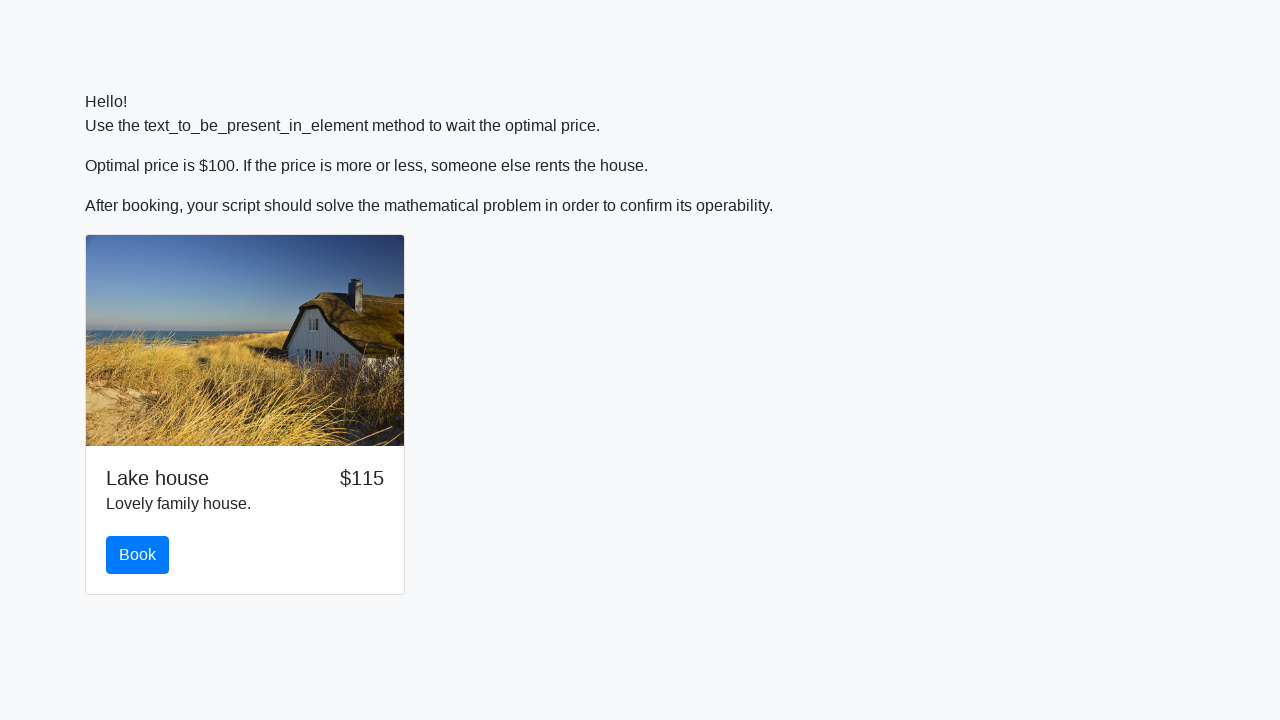

Waited for price to reach $100
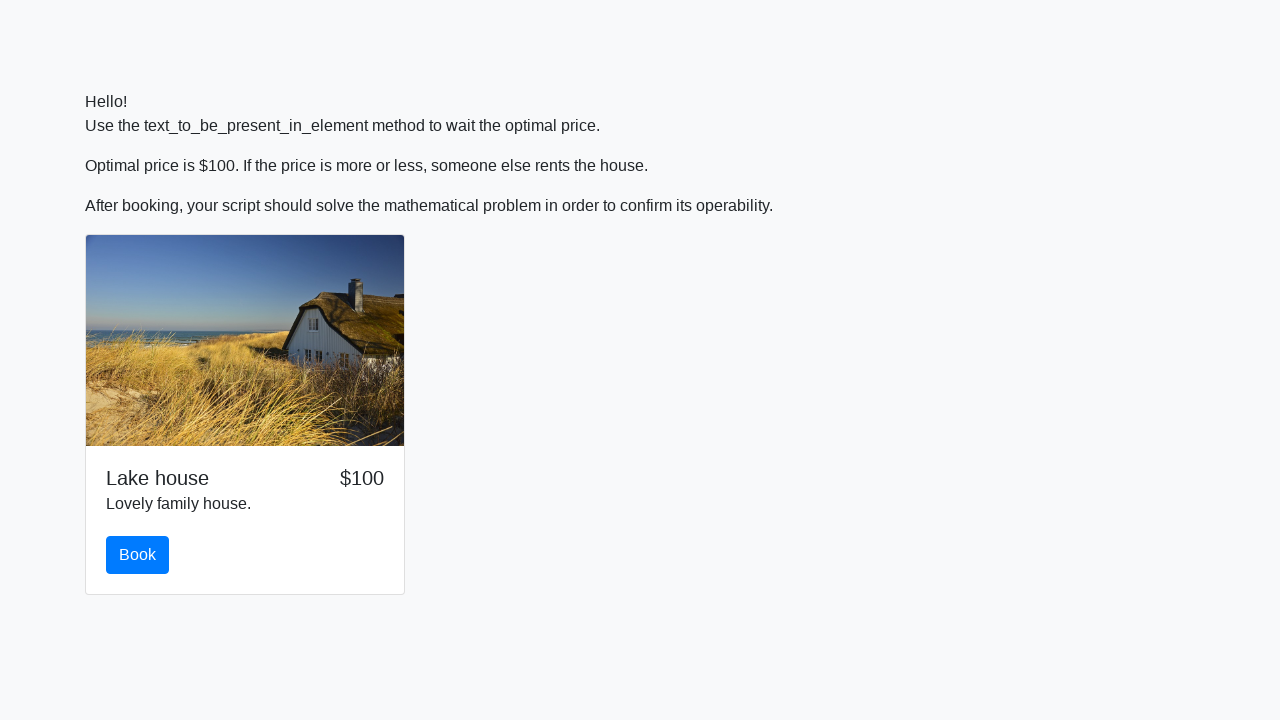

Clicked the Book button at (138, 555) on xpath=//button[text()='Book']
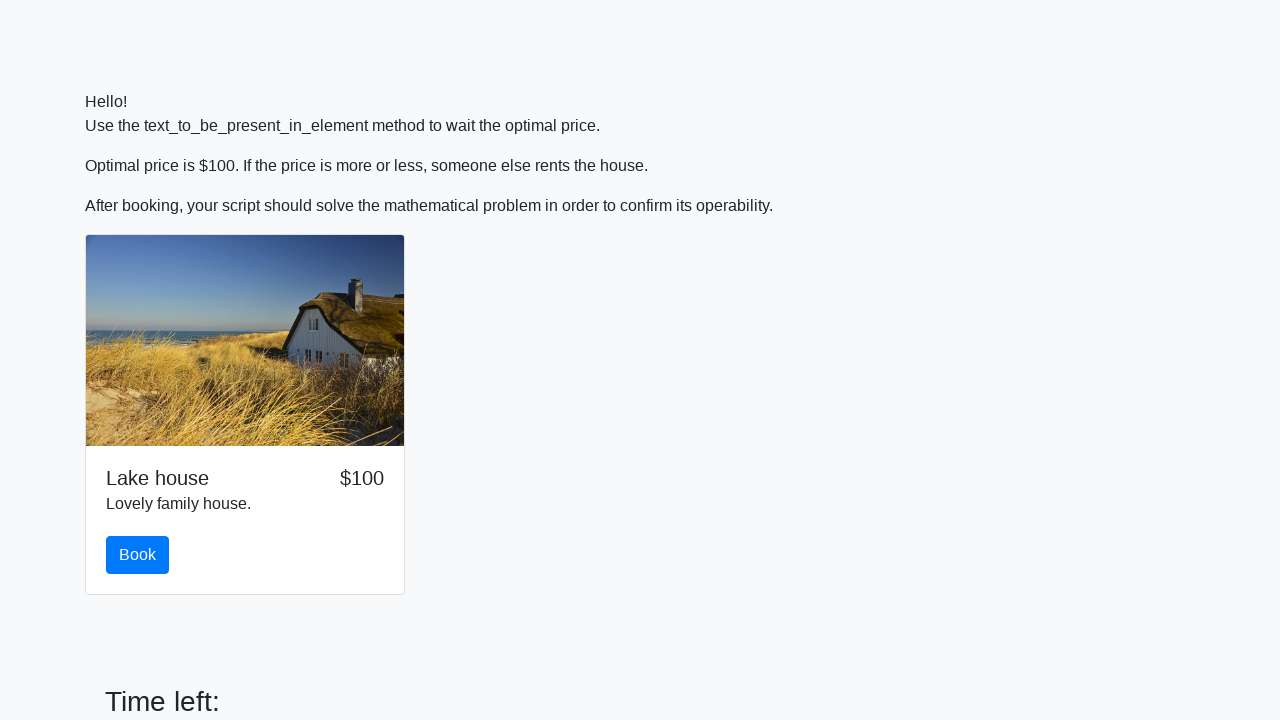

Retrieved input value: 633
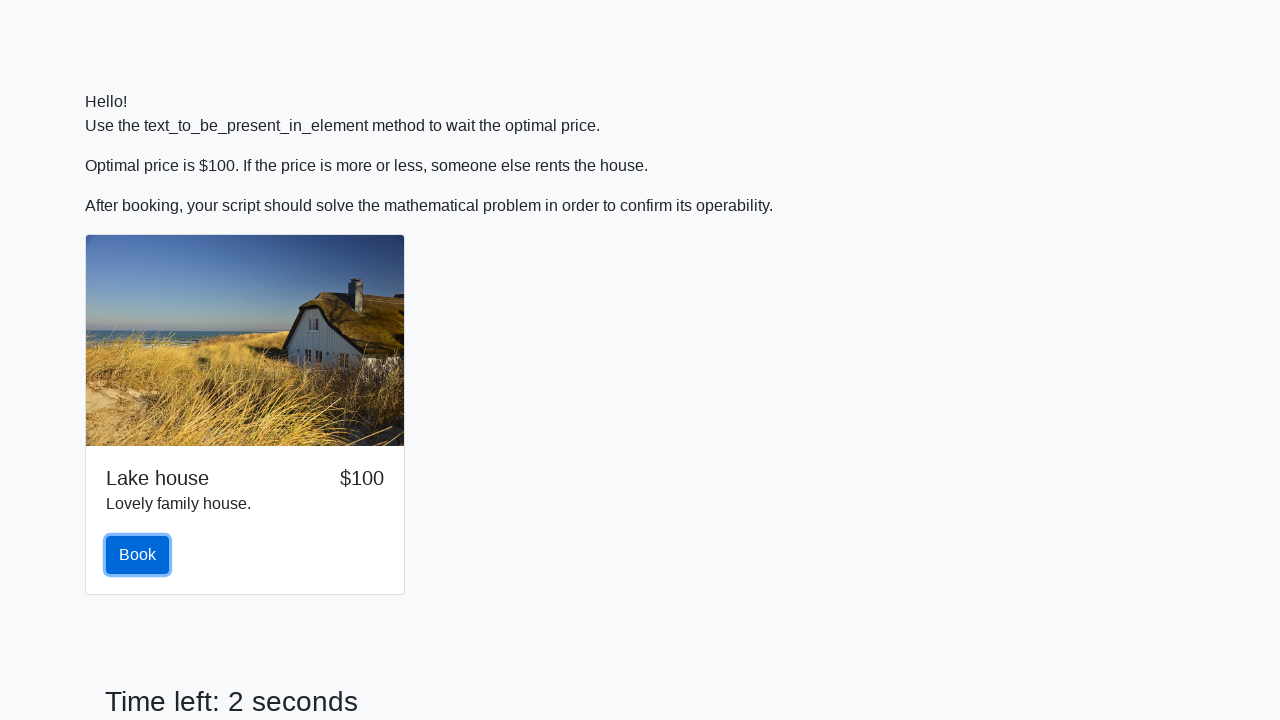

Calculated mathematical expression result: 2.4844285597300013
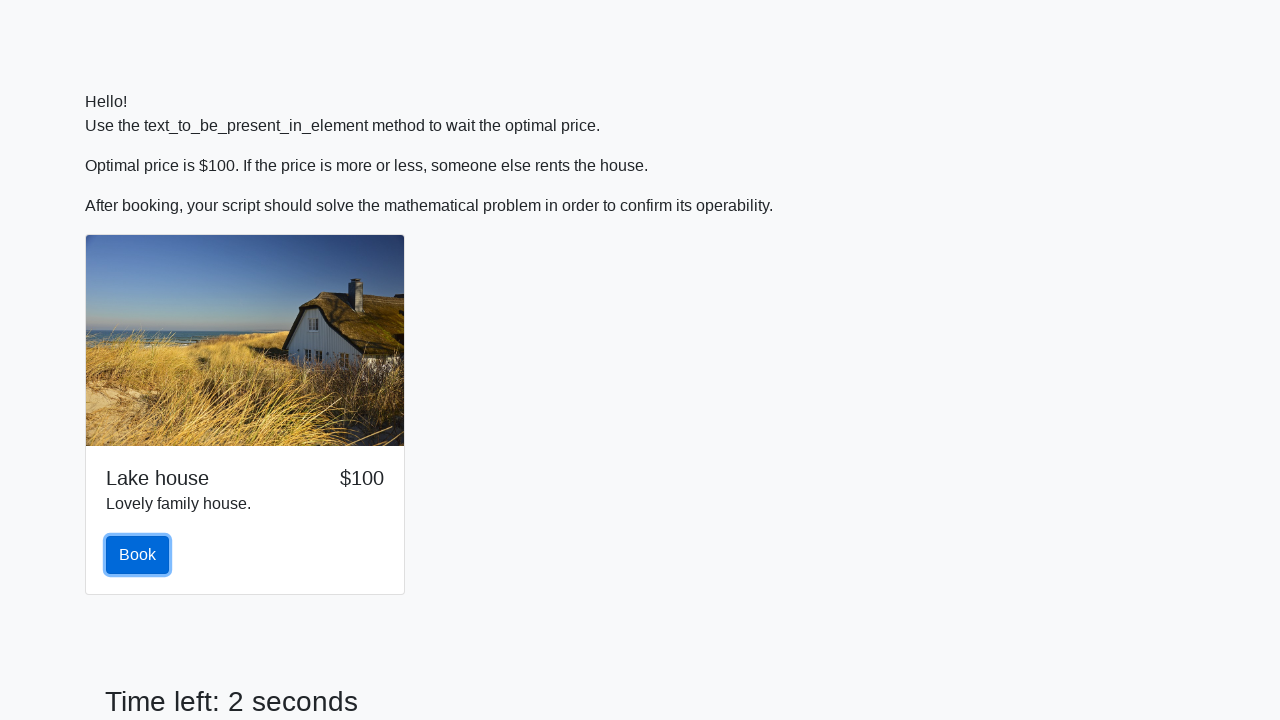

Scrolled to input field
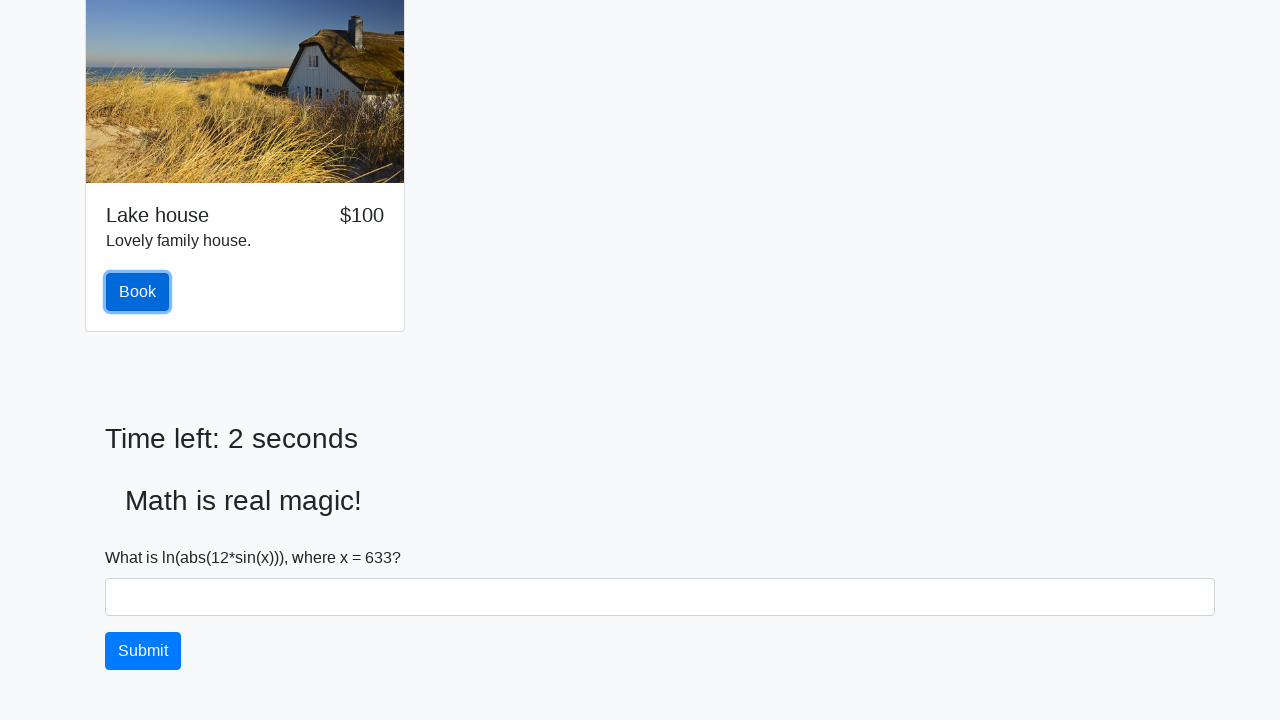

Filled answer field with calculated result on input[name='text']
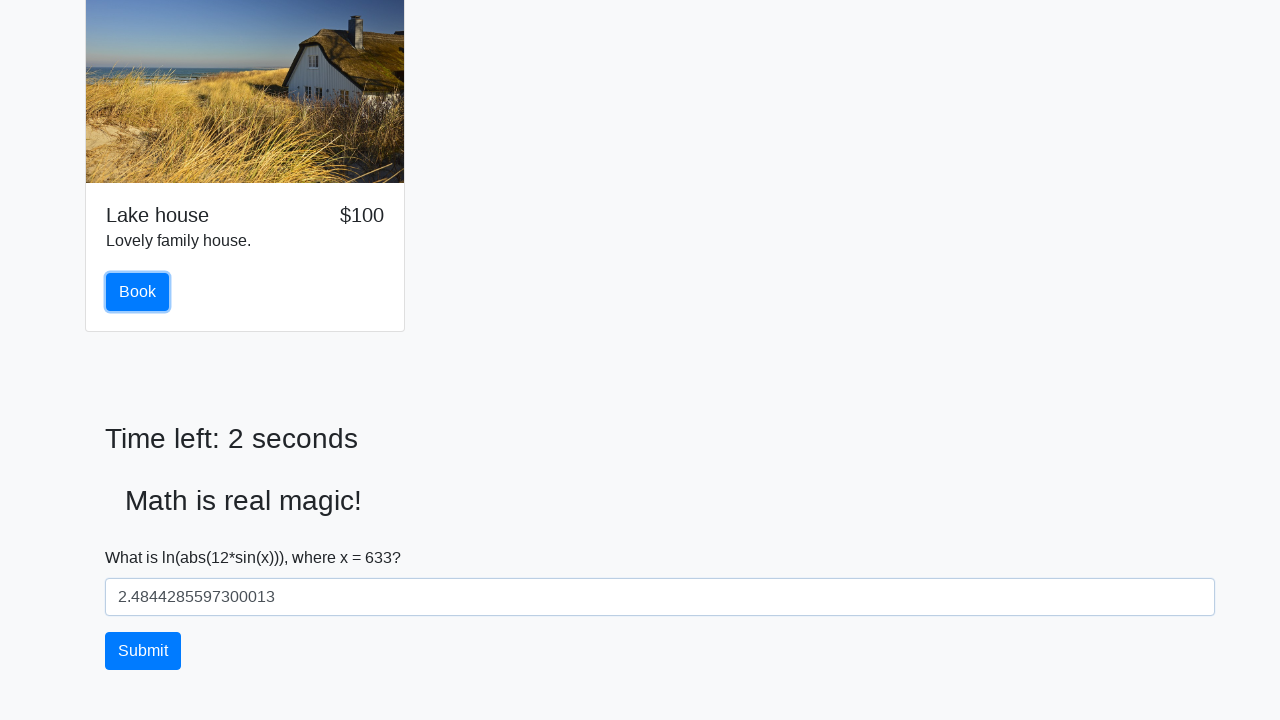

Clicked Submit button to submit the form at (143, 651) on xpath=//button[text()='Submit']
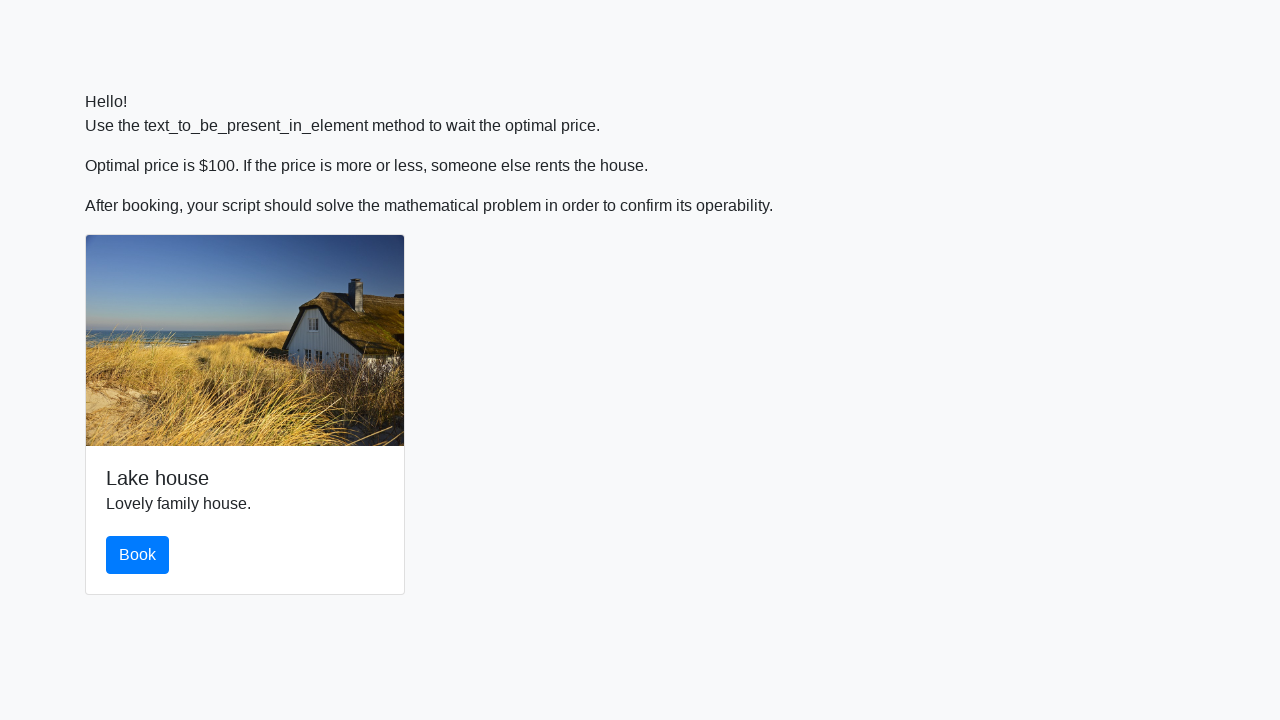

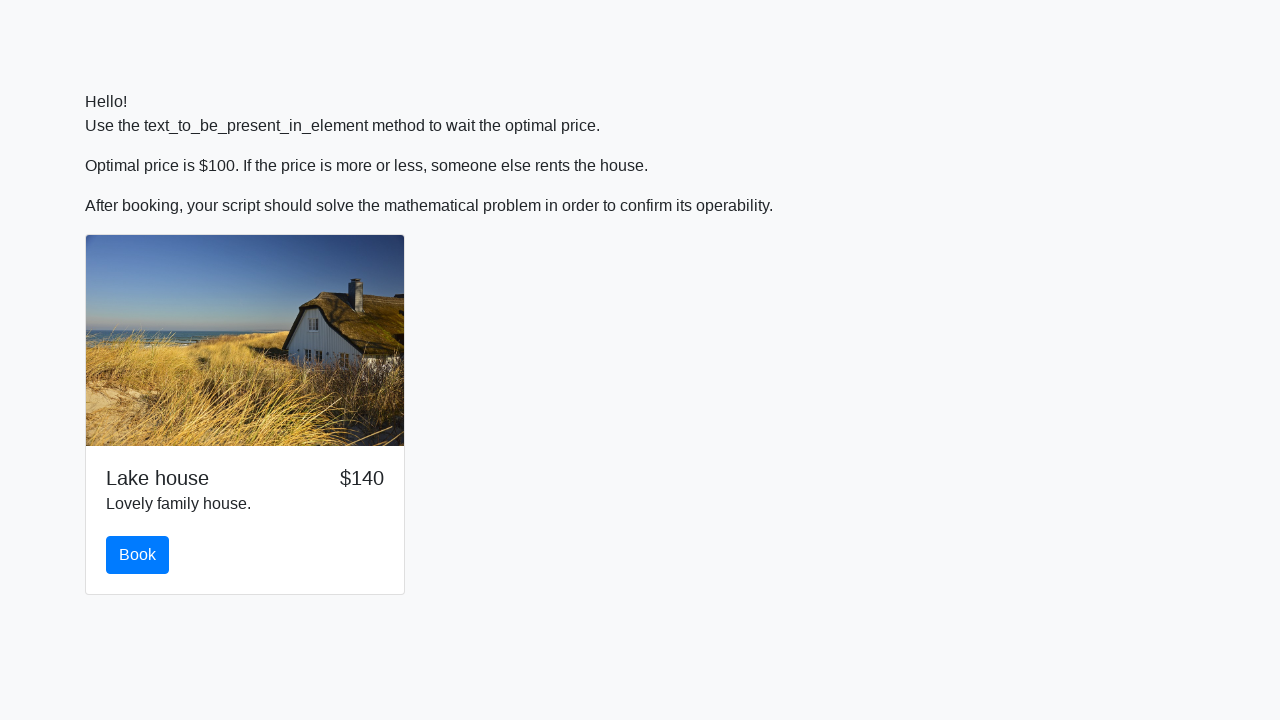